Tests number input field behavior by entering a number, using arrow keys to increment/decrement the value, and verifying that non-numeric input is ignored

Starting URL: http://the-internet.herokuapp.com/inputs

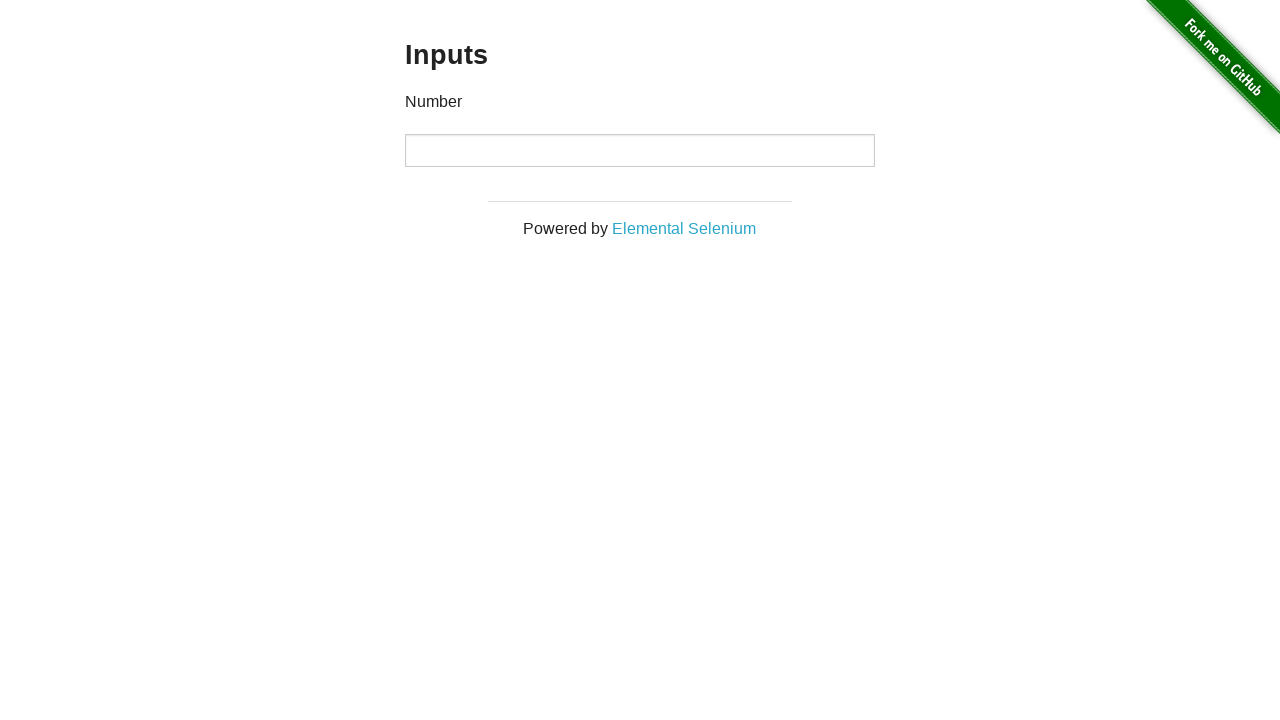

Entered number '2' into the input field on input
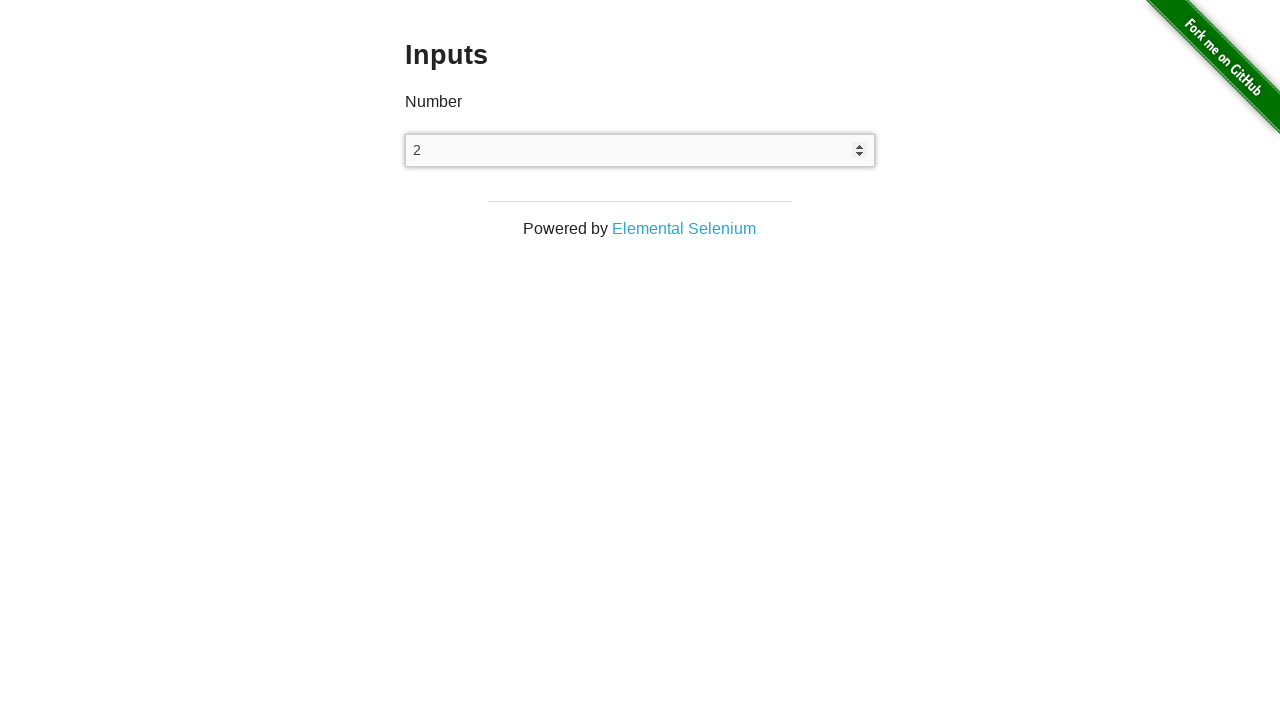

Pressed ArrowUp to increment the value on input
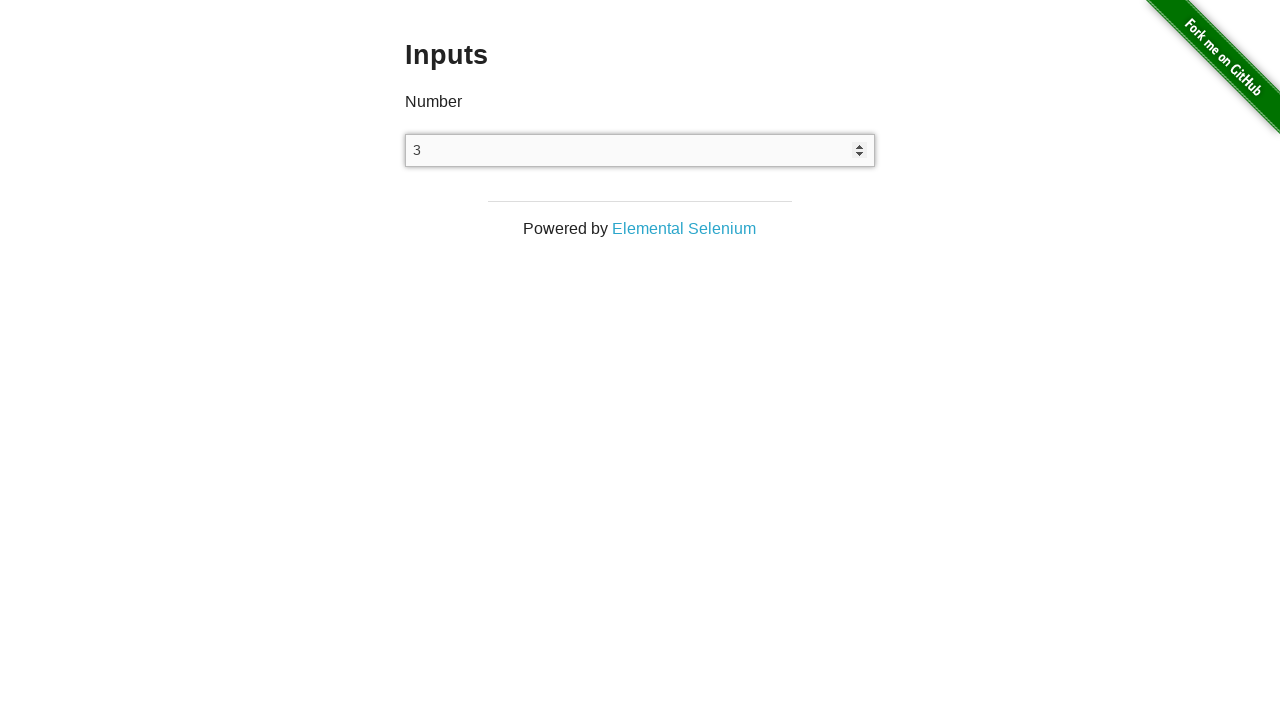

Pressed ArrowDown to decrement the value on input
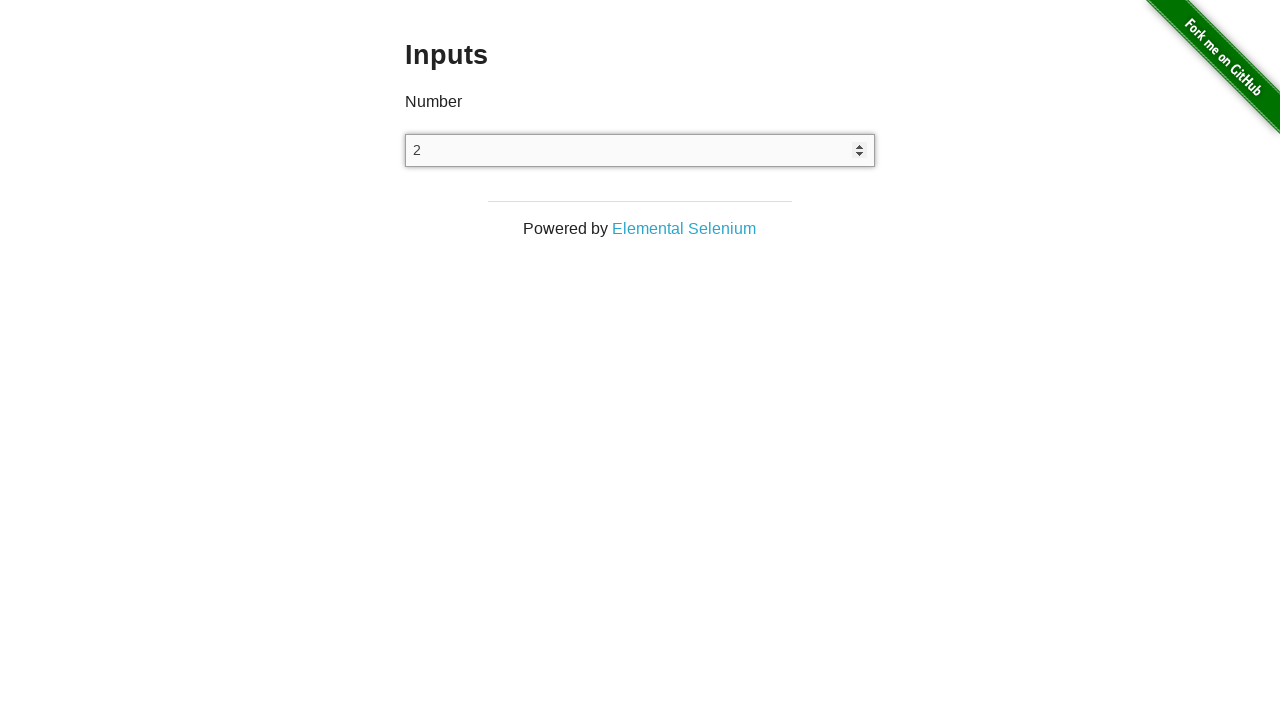

Attempted to enter letter 'a' (should be ignored by number input) on input
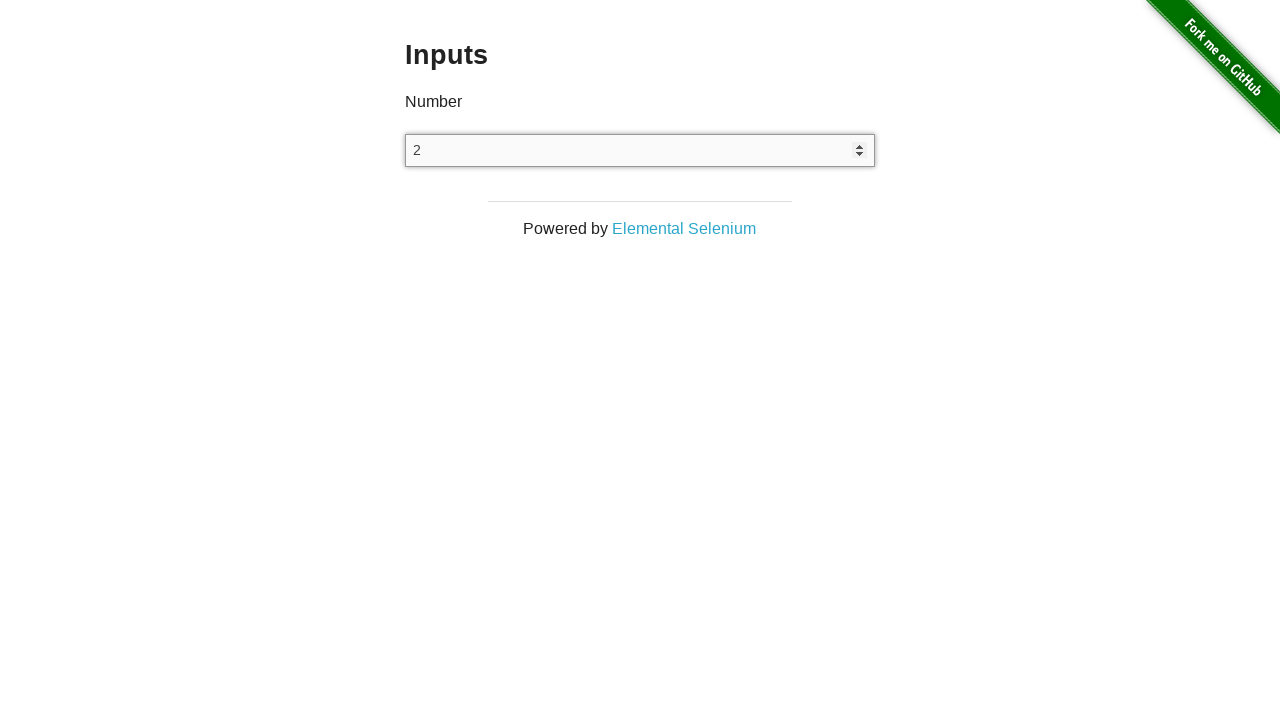

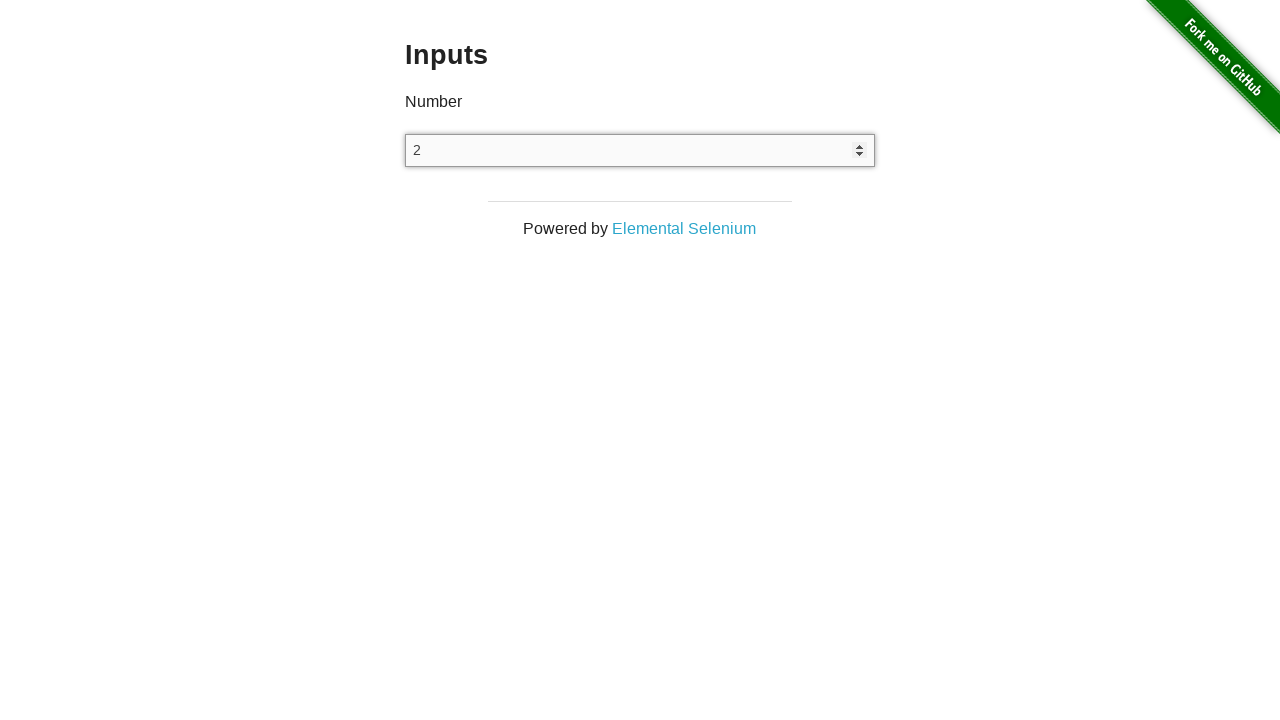